Tests a list management interface by adding four items (Kawasaki, Aprilia, Ducati, Yamaha) to a list and then removing the second item from the list.

Starting URL: https://randychoc.webcat.page/test

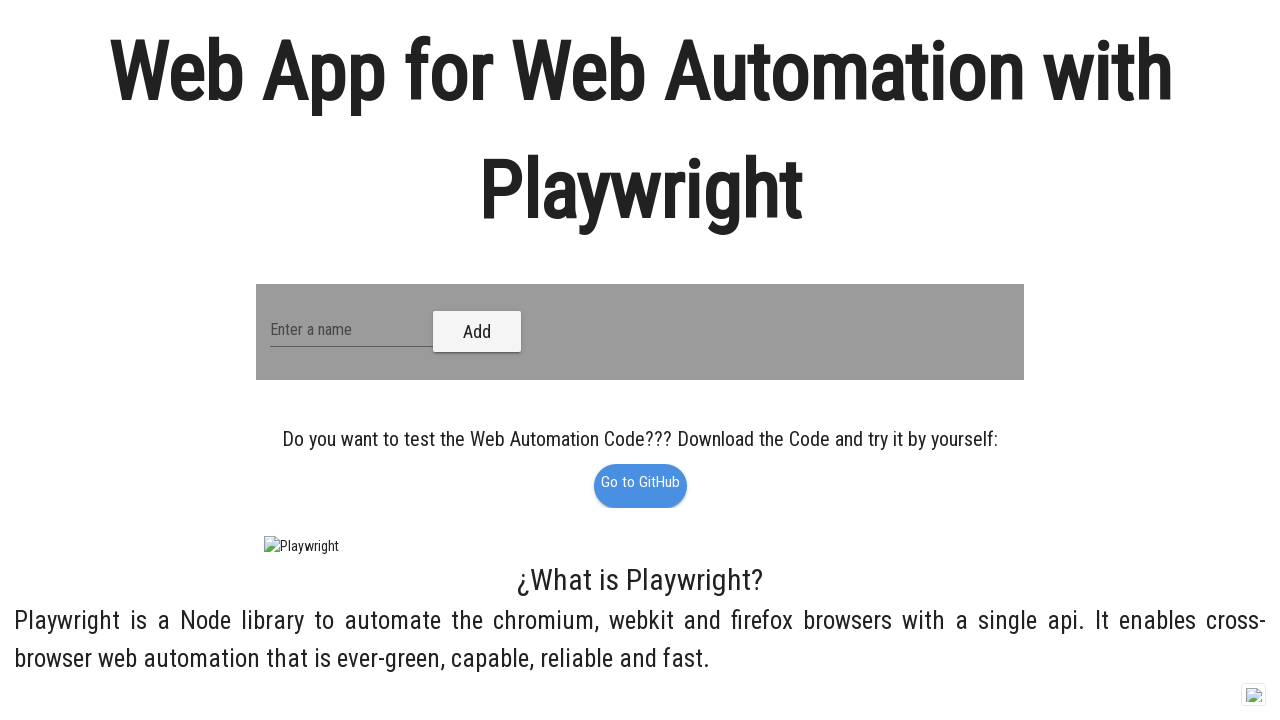

Navigated to list management interface
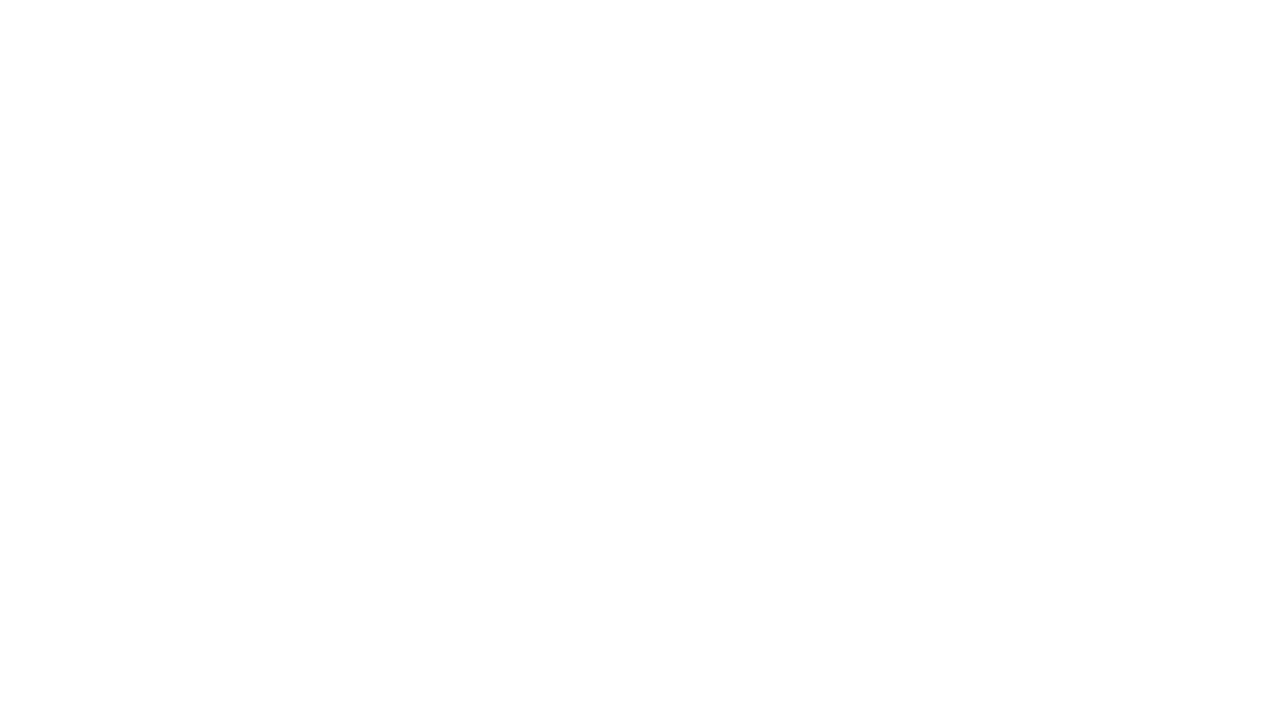

Filled input field with 'Kawasaki' on #txtLabel input
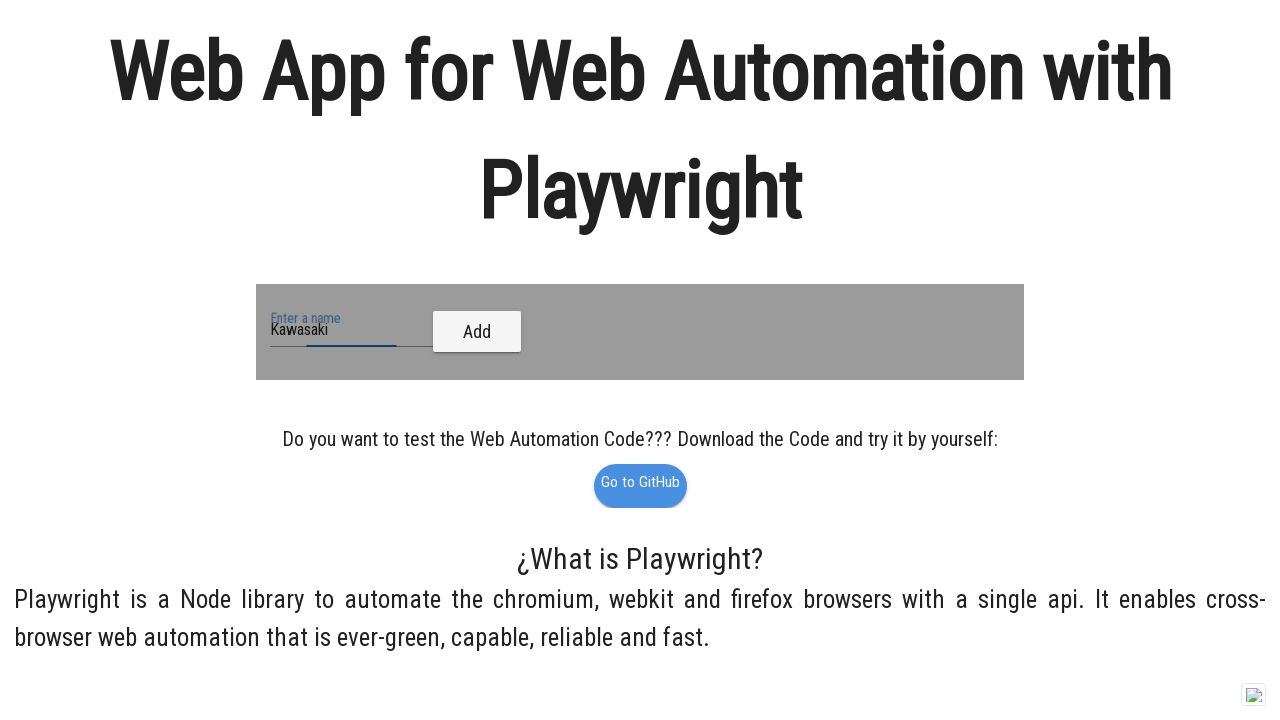

Clicked add button to add Kawasaki to list at (477, 332) on #btnAdd
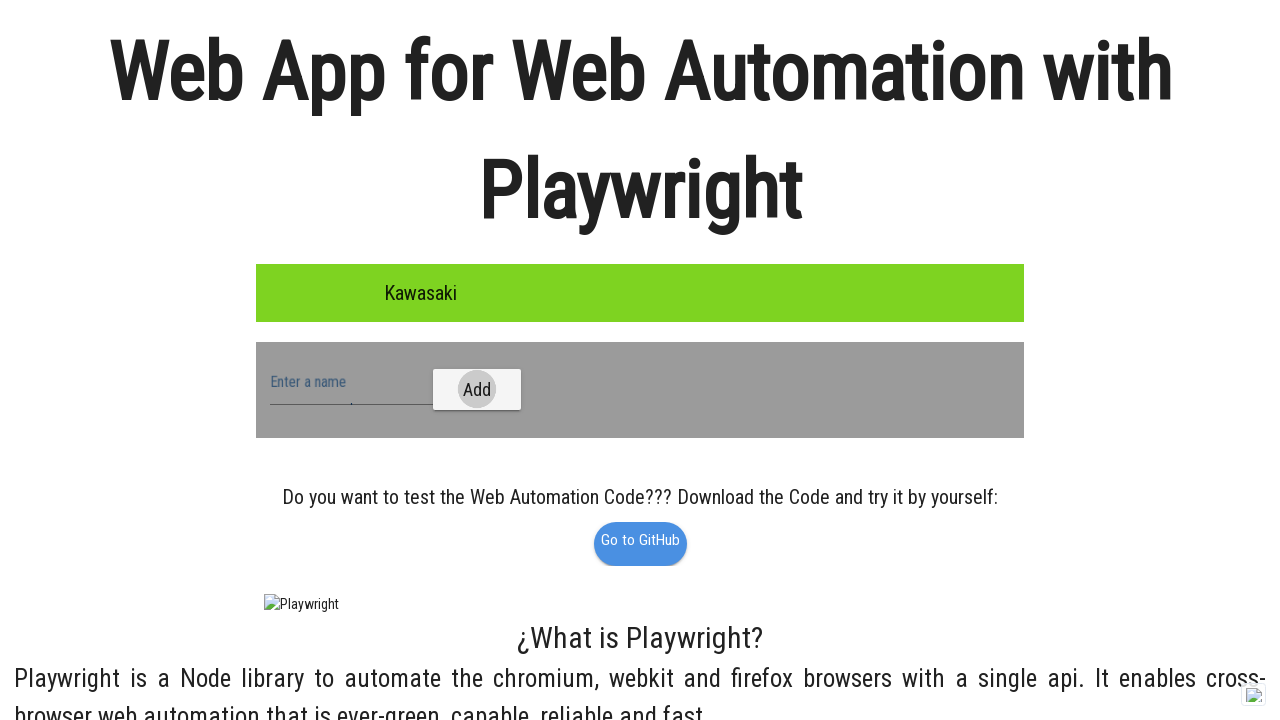

Filled input field with 'Aprilia' on #txtLabel input
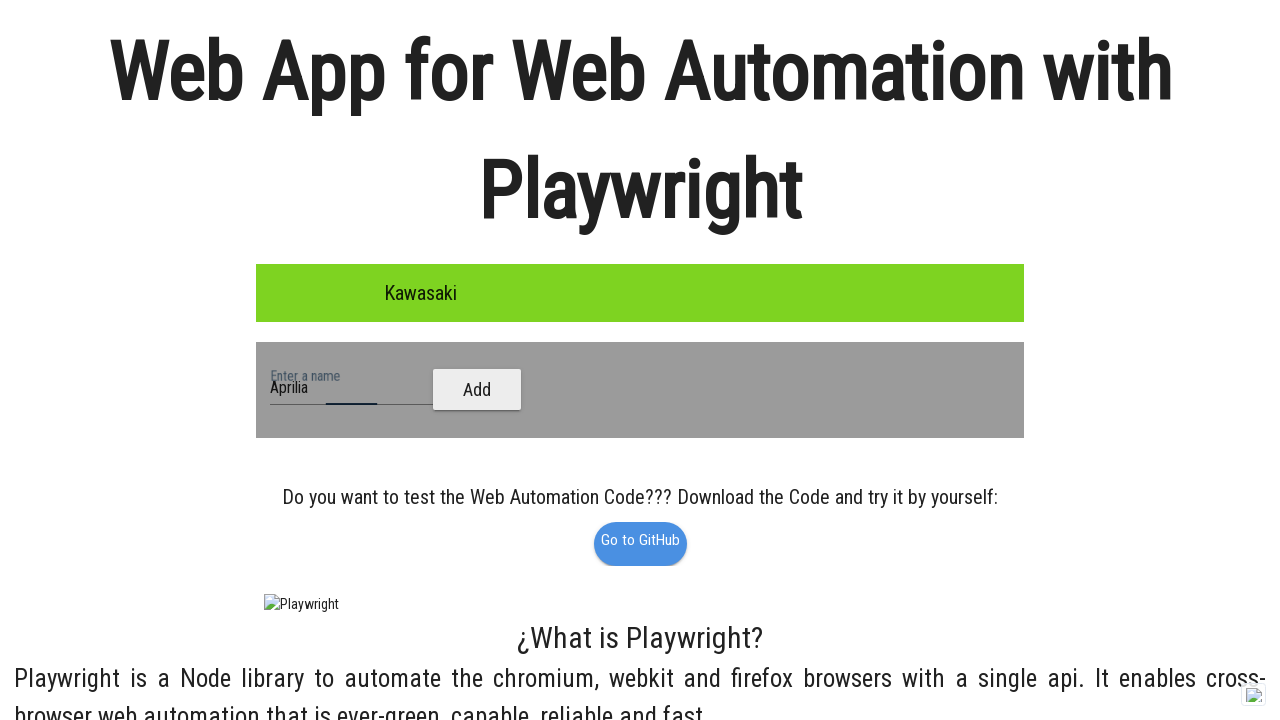

Clicked add button to add Aprilia to list at (477, 390) on #btnAdd
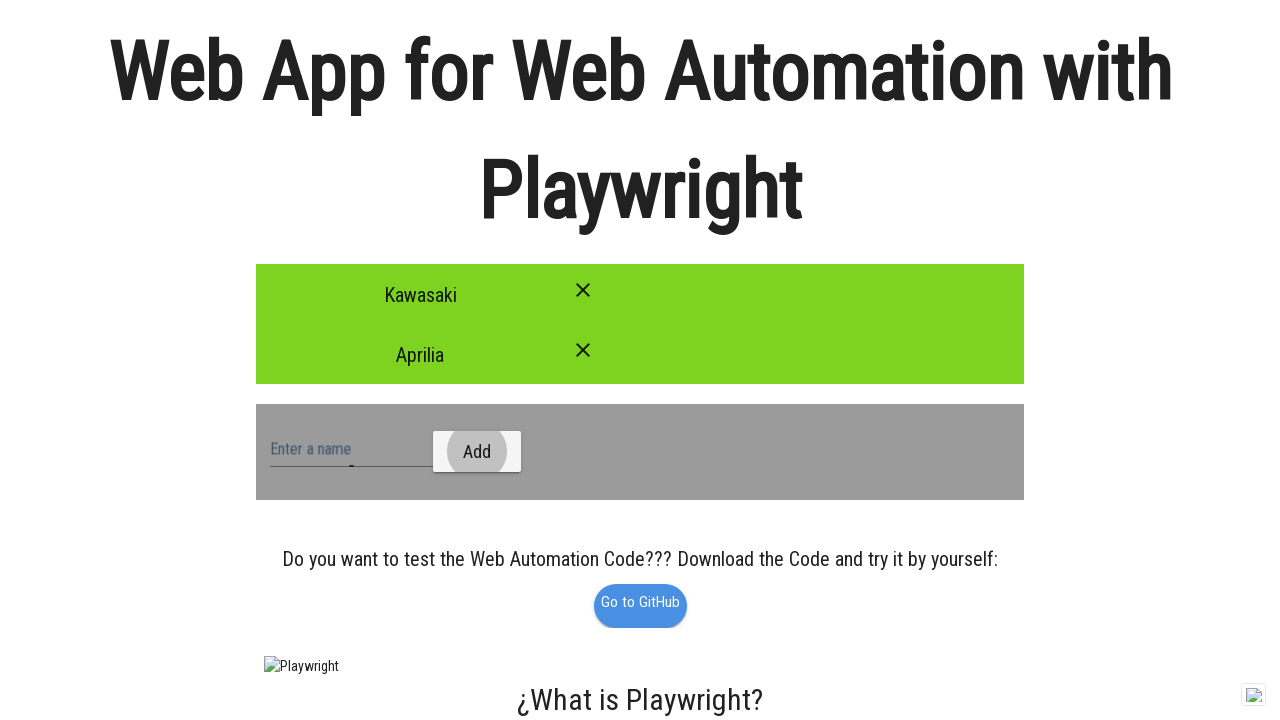

Filled input field with 'Ducati' on #txtLabel input
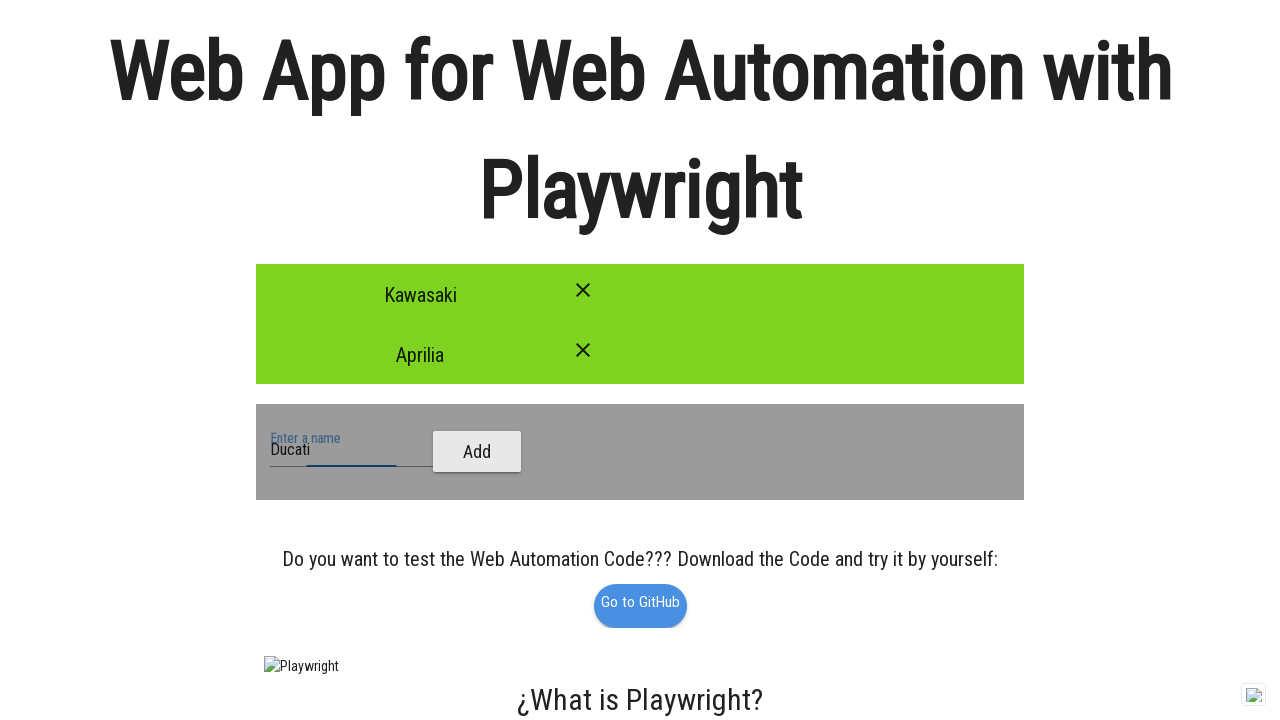

Clicked add button to add Ducati to list at (477, 452) on #btnAdd
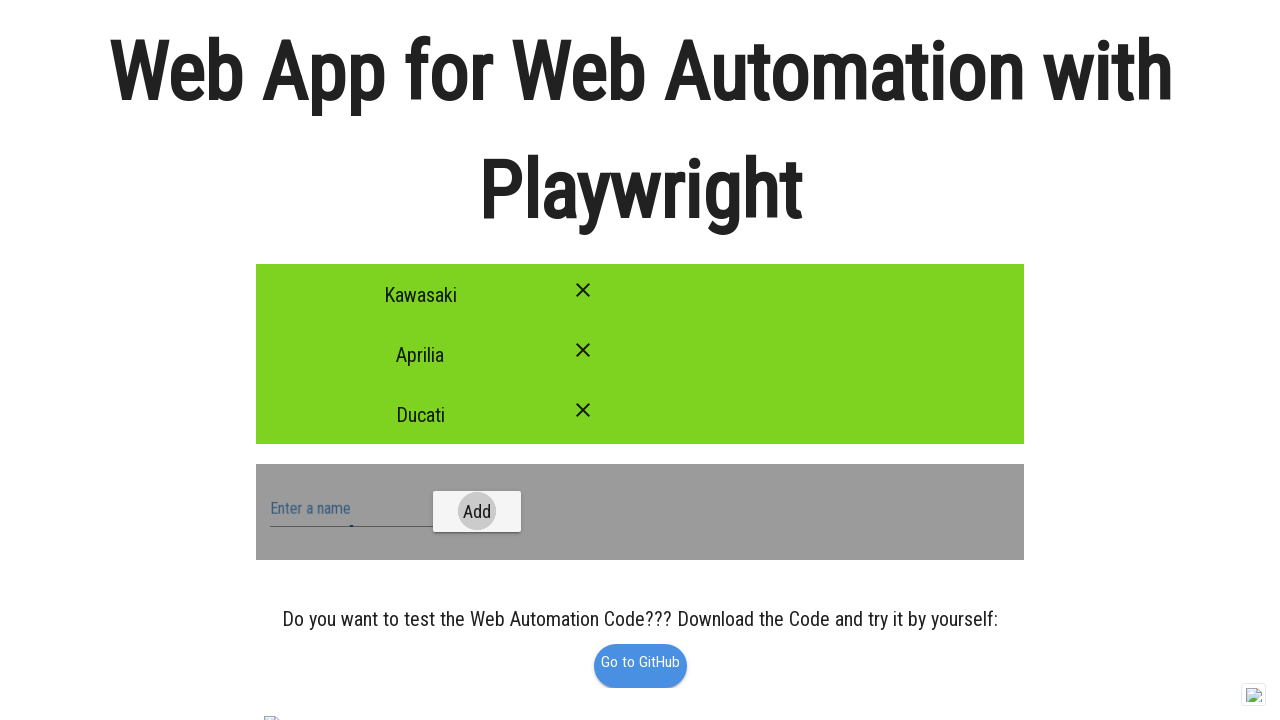

Filled input field with 'Yamaha' on #txtLabel input
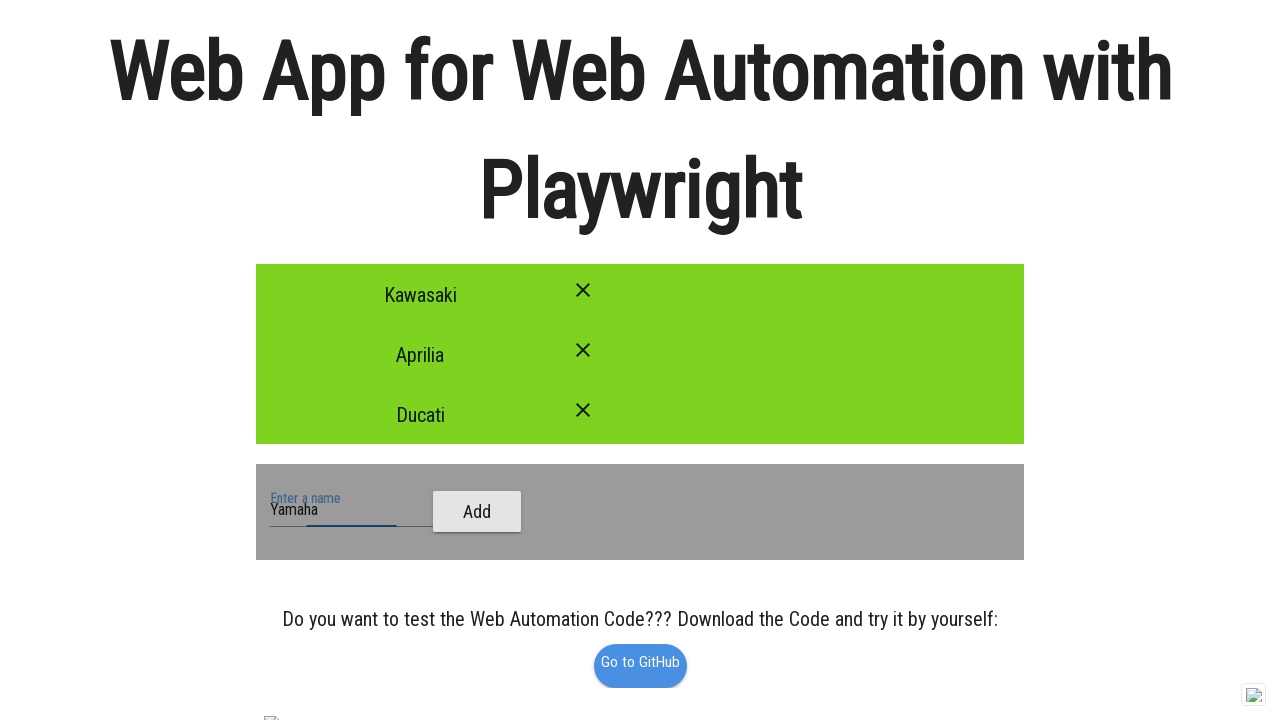

Clicked add button to add Yamaha to list at (477, 512) on #btnAdd
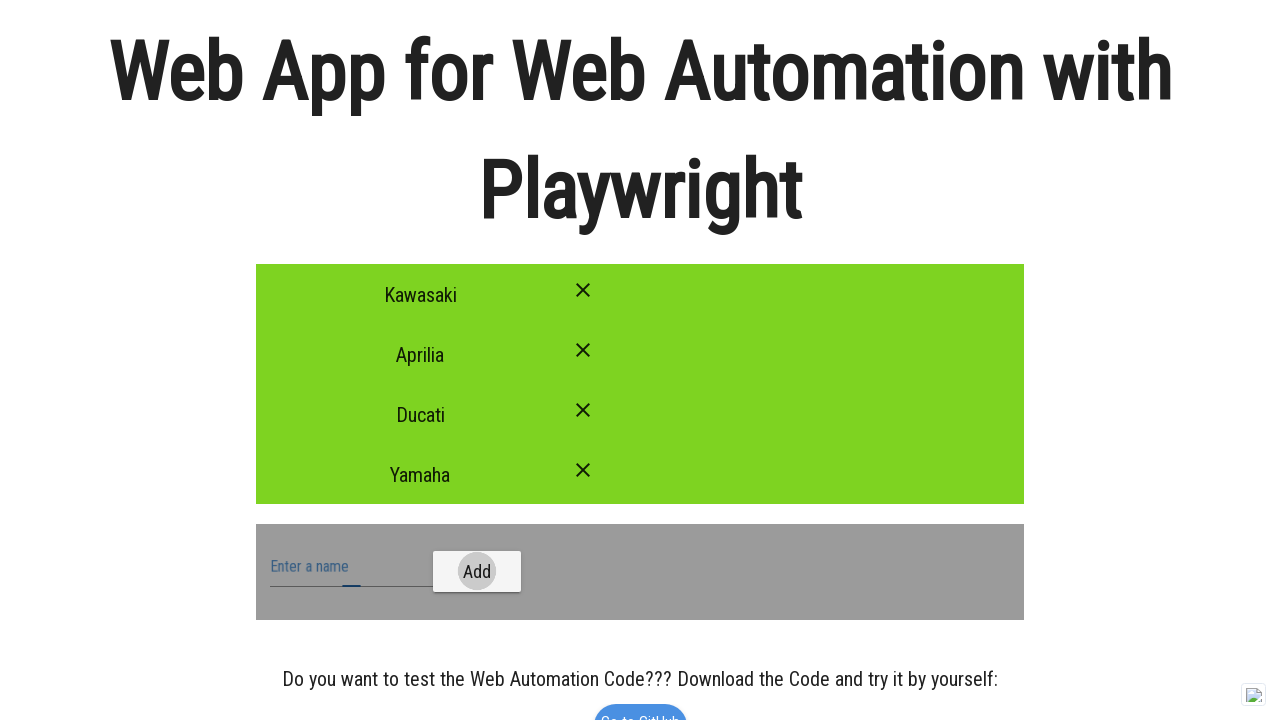

Clicked close button to remove Aprilia (second item) from list at (583, 350) on #btnClose1
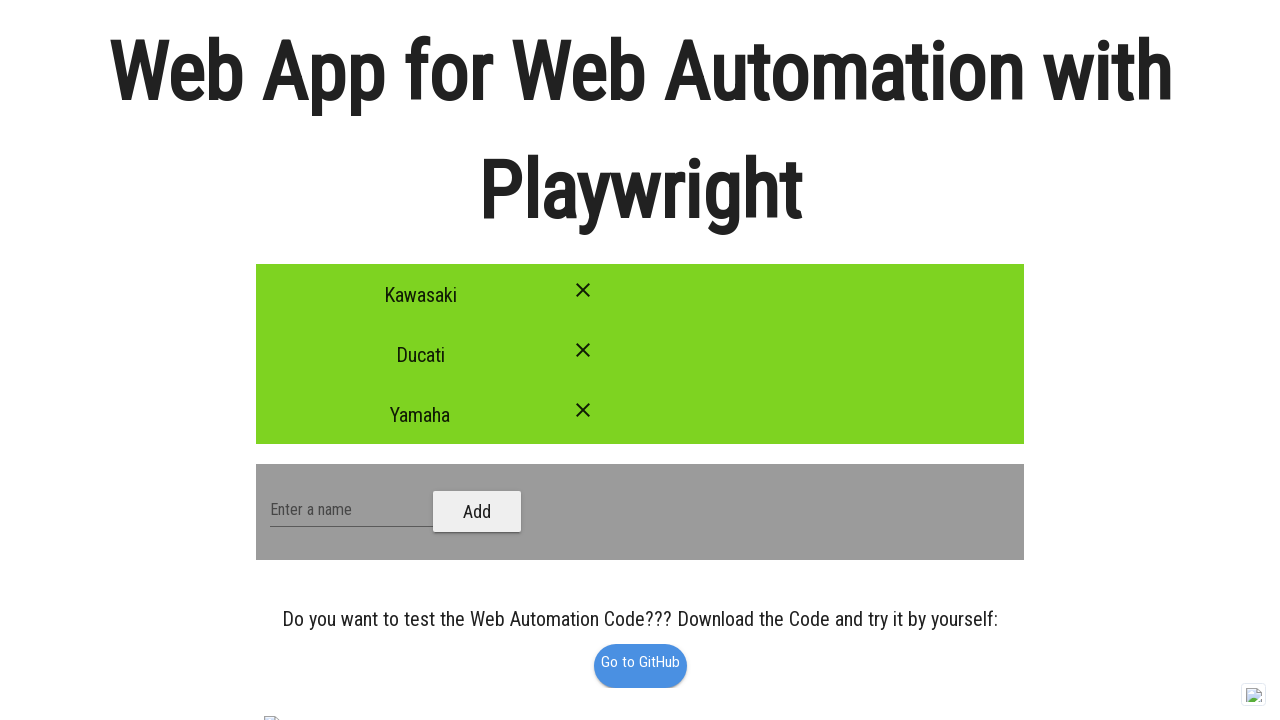

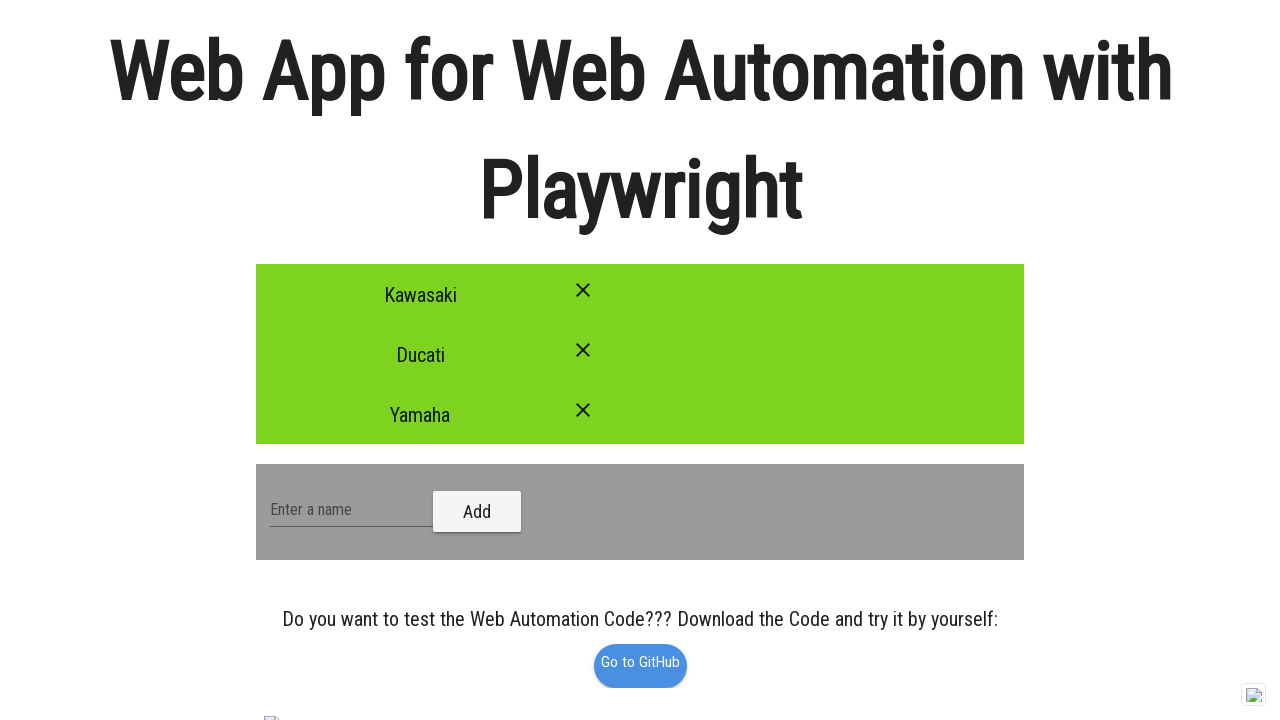